Tests dynamic controls by clicking Remove button to remove an element, verifying its removal message, then clicking Add button to restore it and verifying the restoration message

Starting URL: https://the-internet.herokuapp.com/dynamic_controls

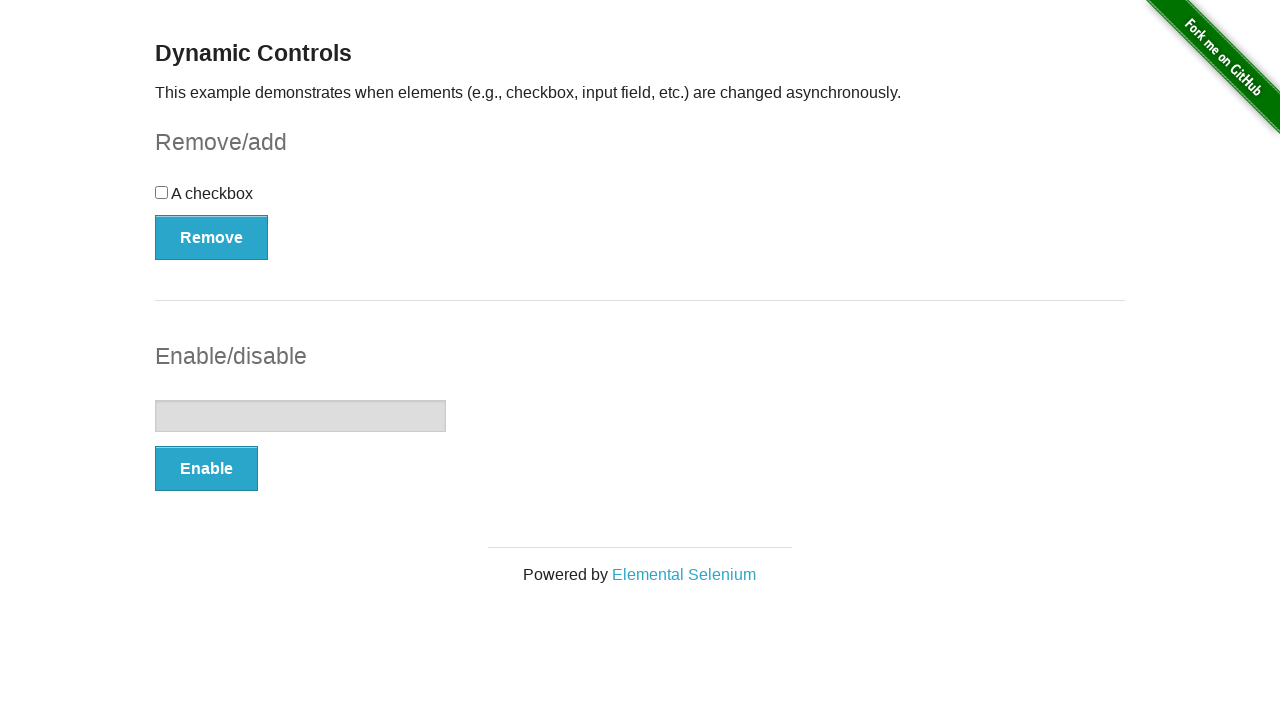

Navigated to dynamic controls page
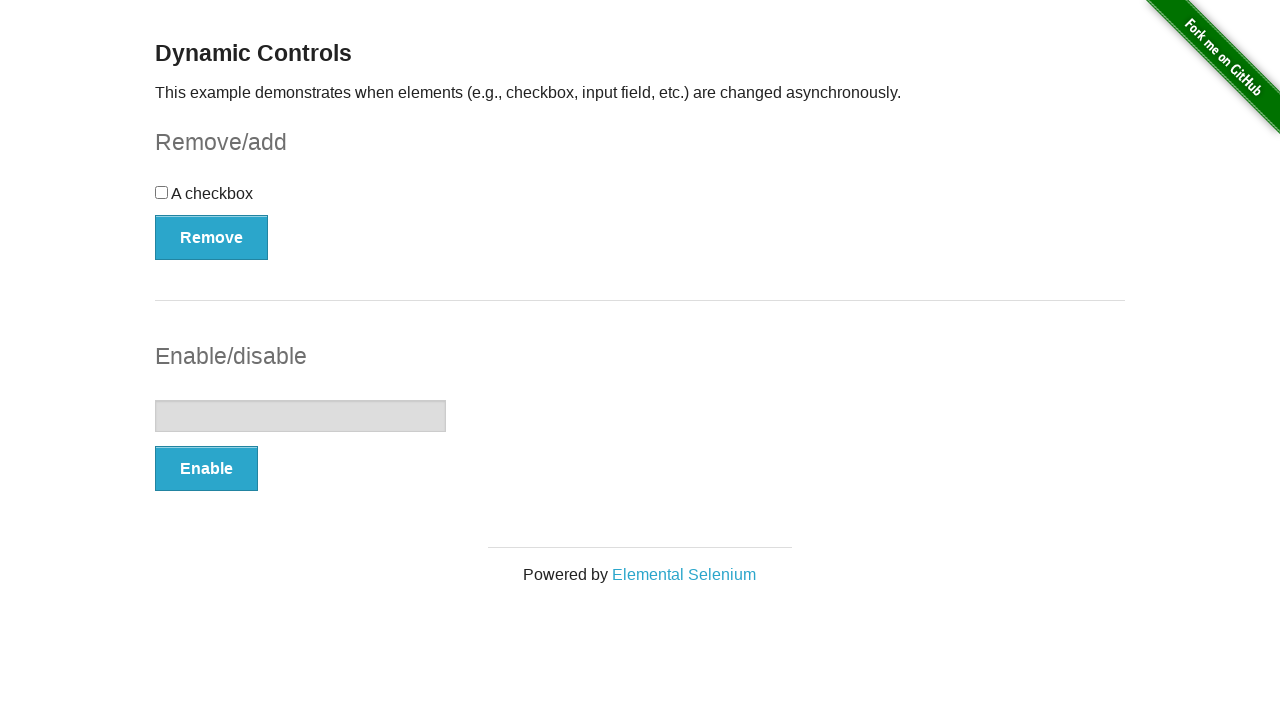

Clicked Remove button to remove the element at (212, 237) on xpath=//button[text()='Remove']
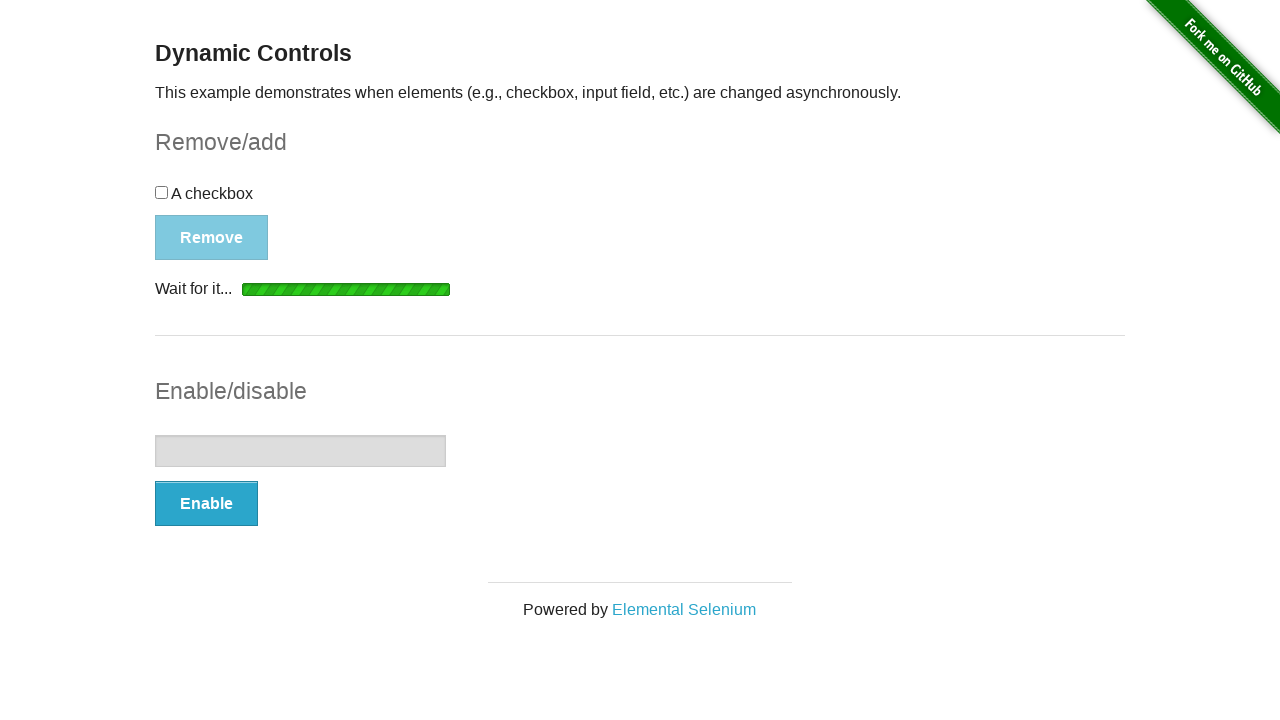

Waited for removal message to appear
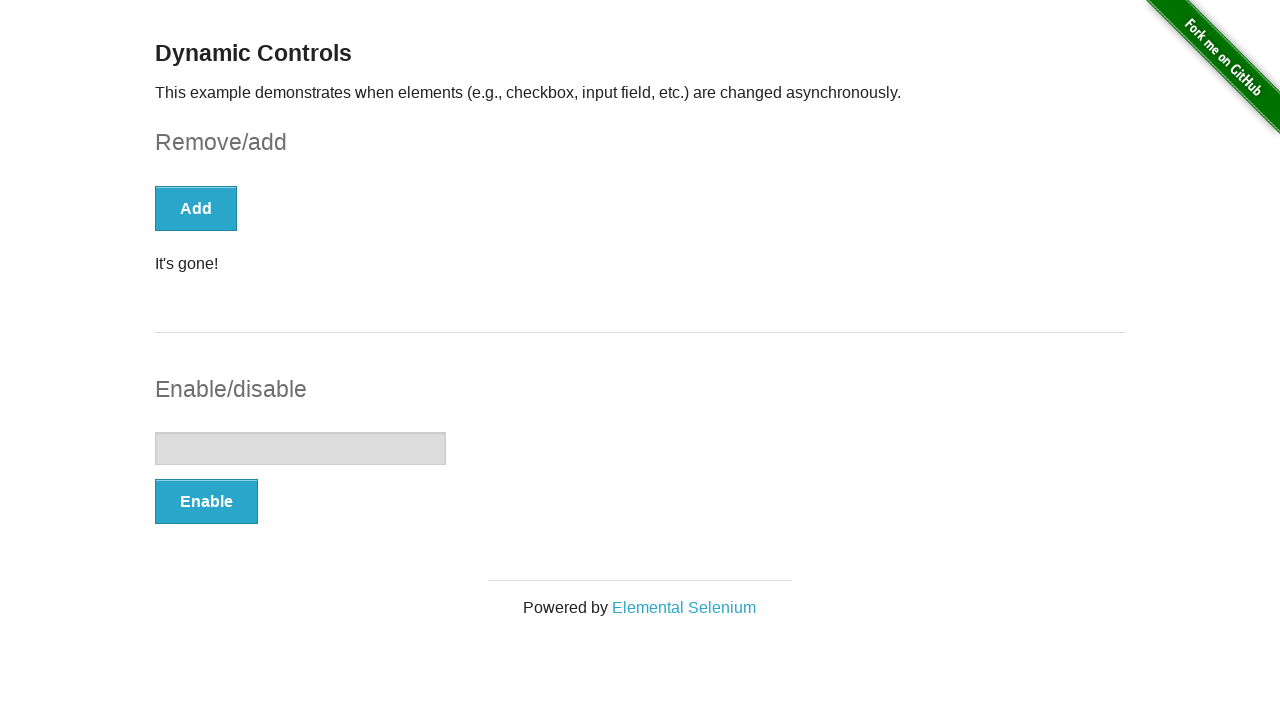

Verified removal message is visible
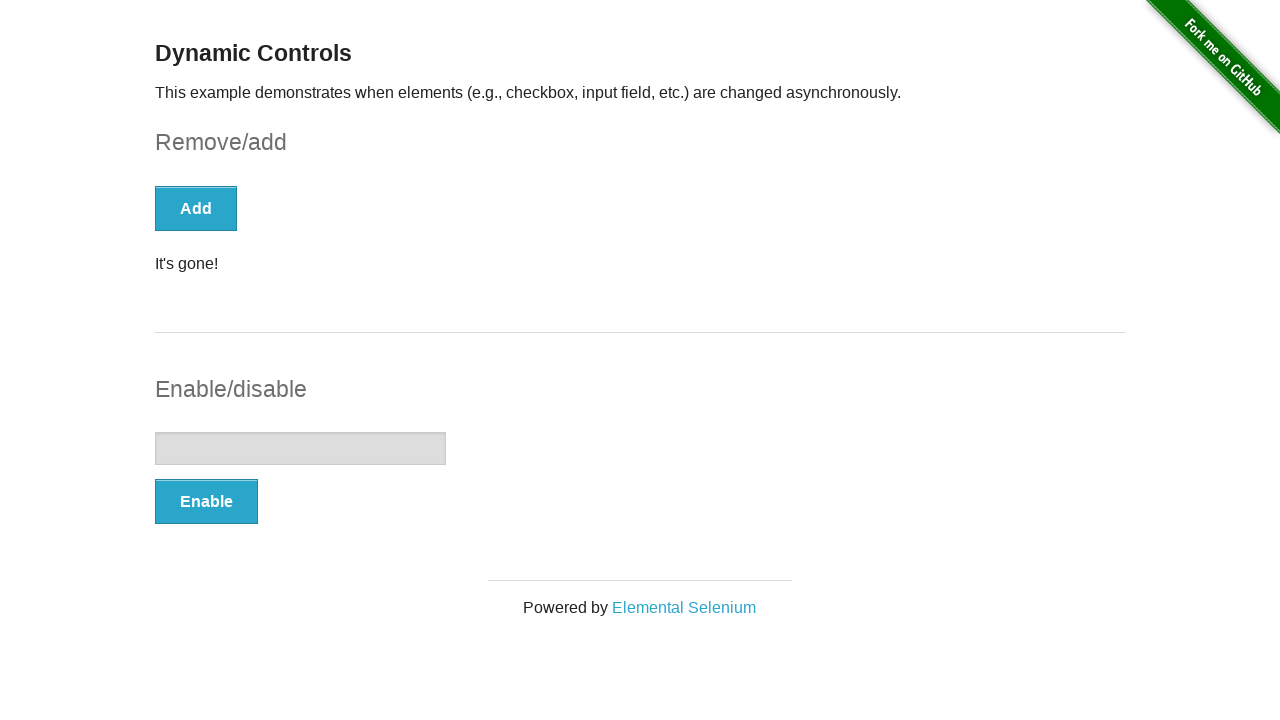

Clicked Add button to restore the element at (196, 208) on xpath=//button[text()='Add']
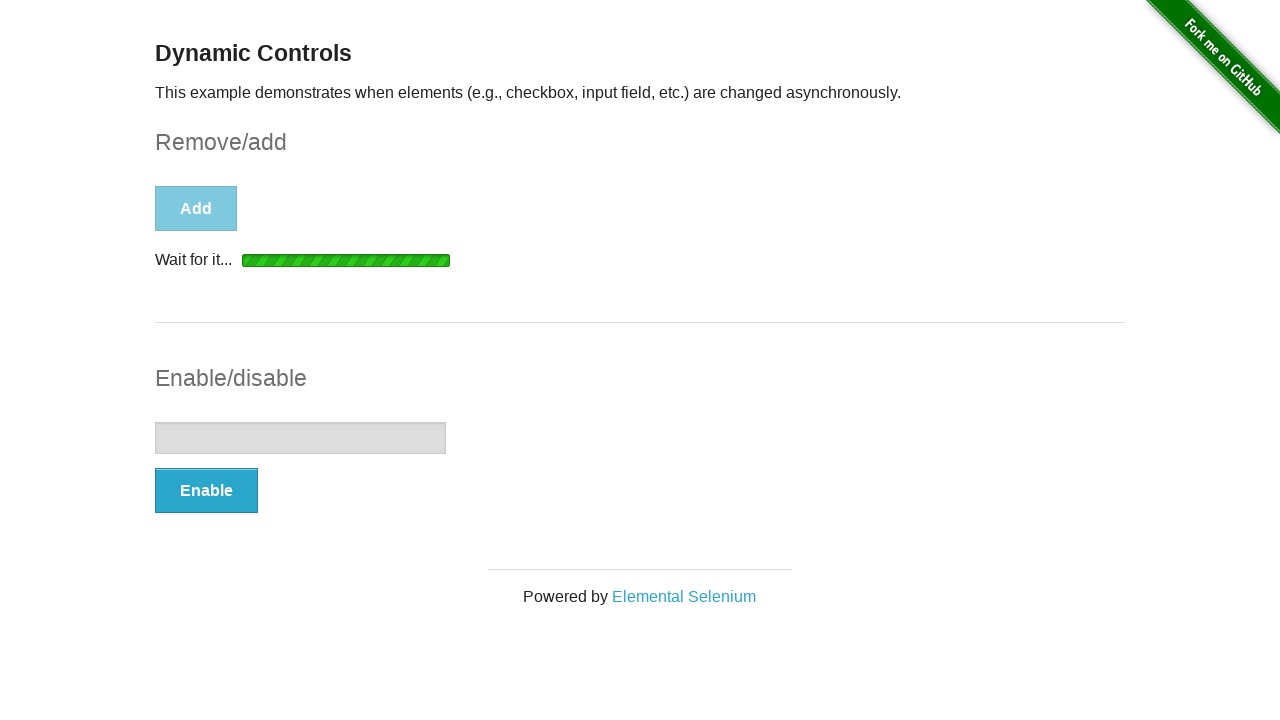

Waited for restoration message to appear
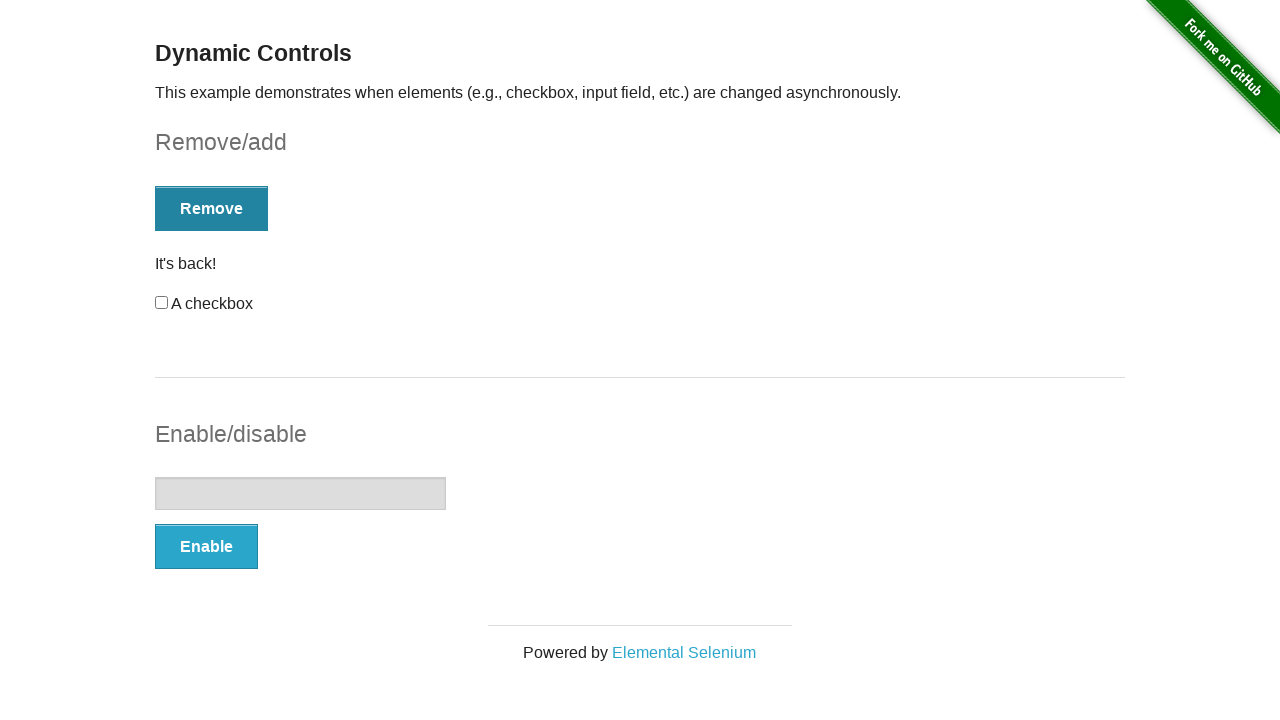

Verified restoration message is visible
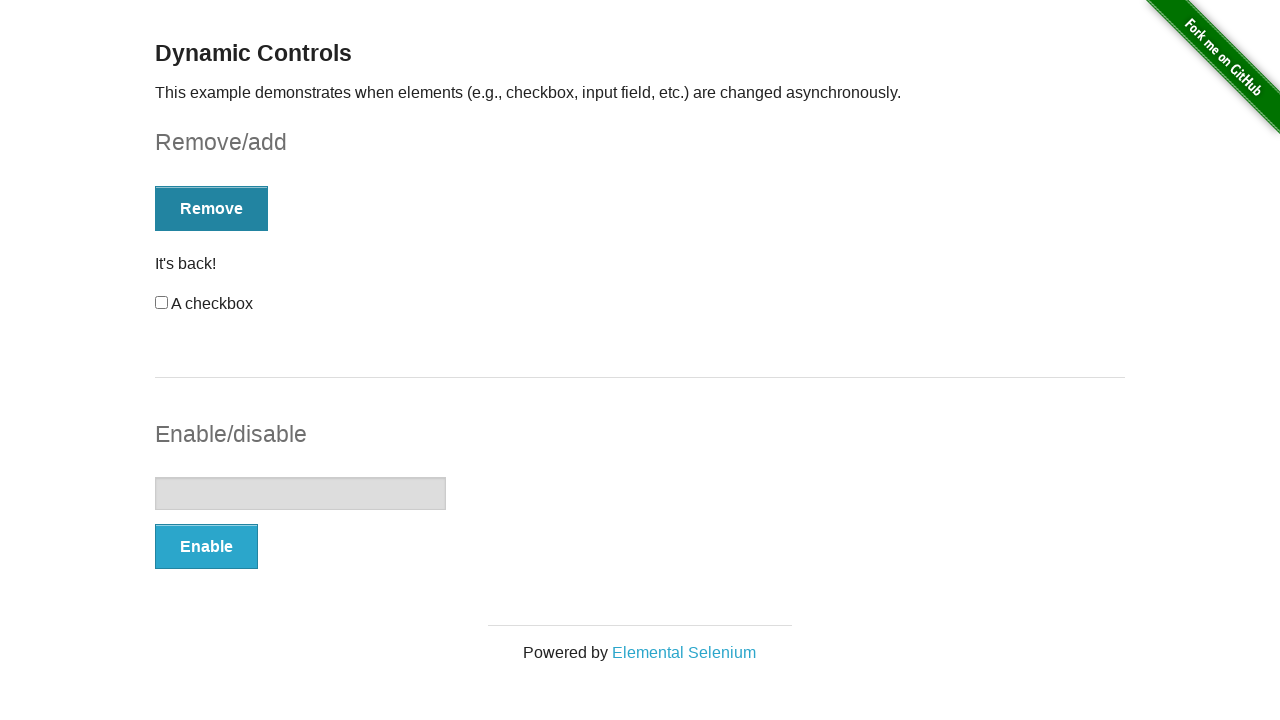

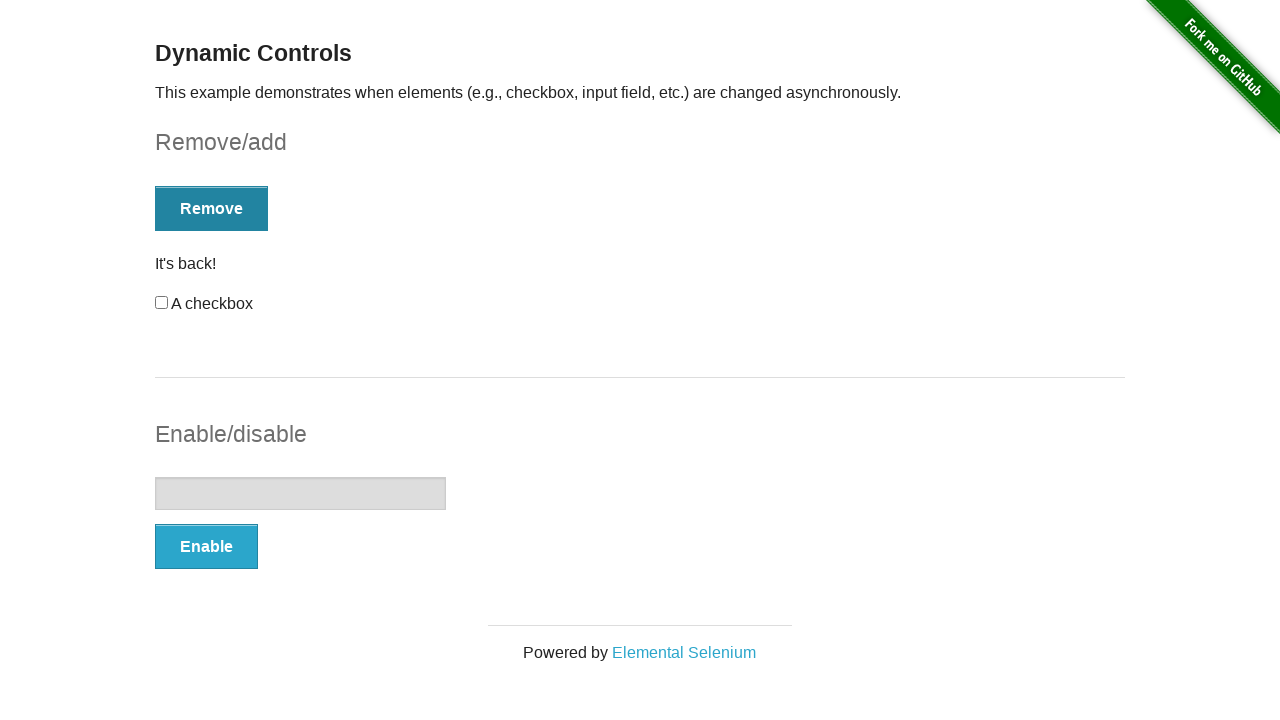